Navigates to a Confucius quote generator website and clicks the button to generate a random quote, then waits for the quote to appear.

Starting URL: http://generatorland.com/glgenerator.aspx?id=86

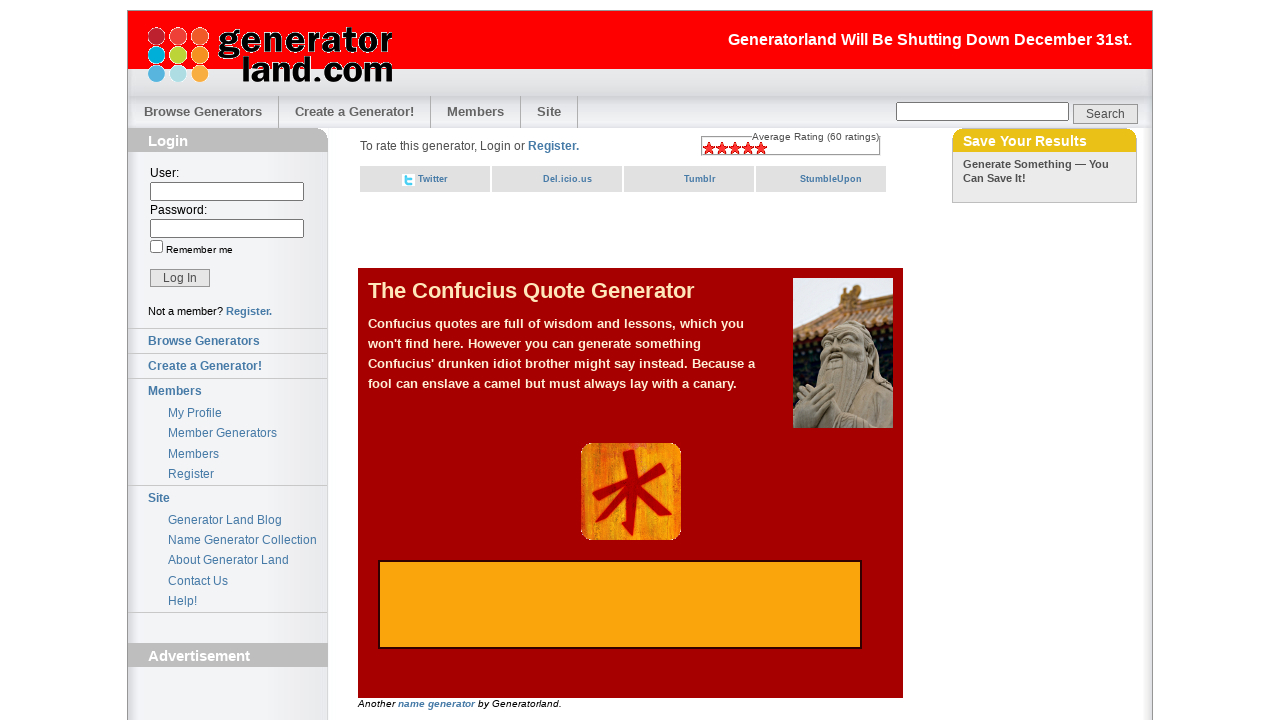

Clicked Confucius image button to generate a random quote at (630, 492) on xpath=//a/img[@alt='Confucius']
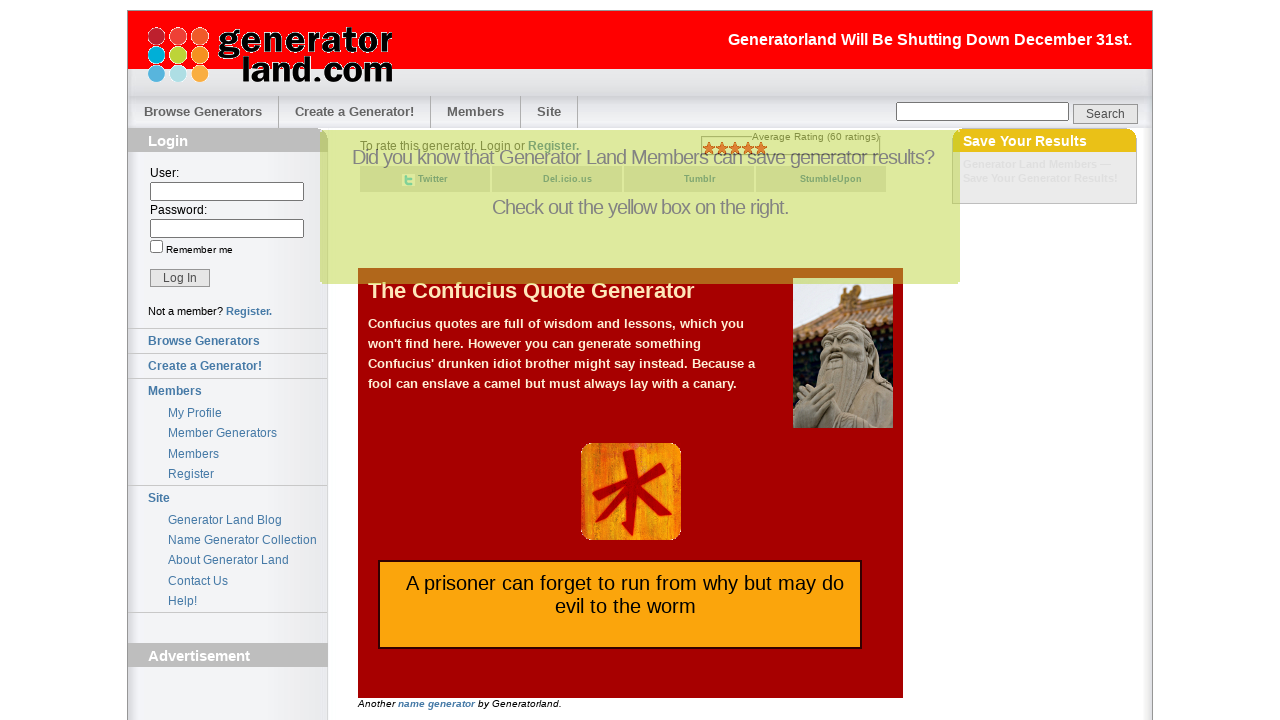

Waited for quote to appear in confucius div
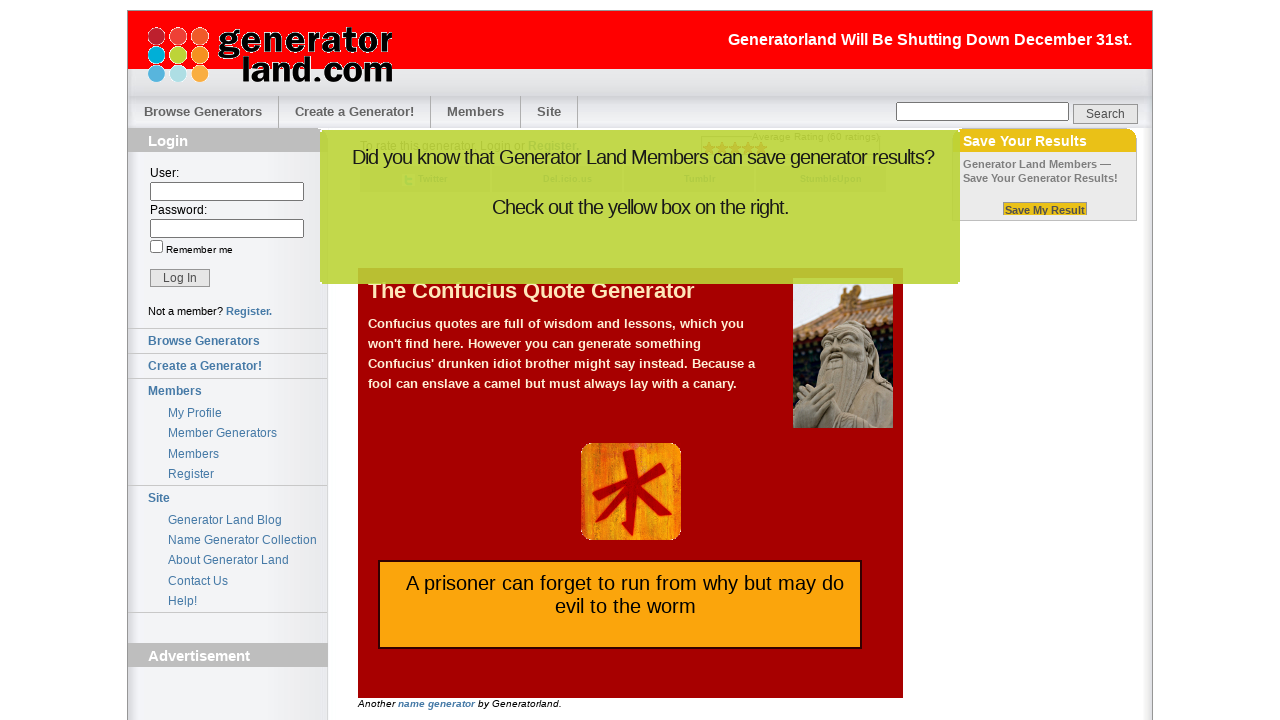

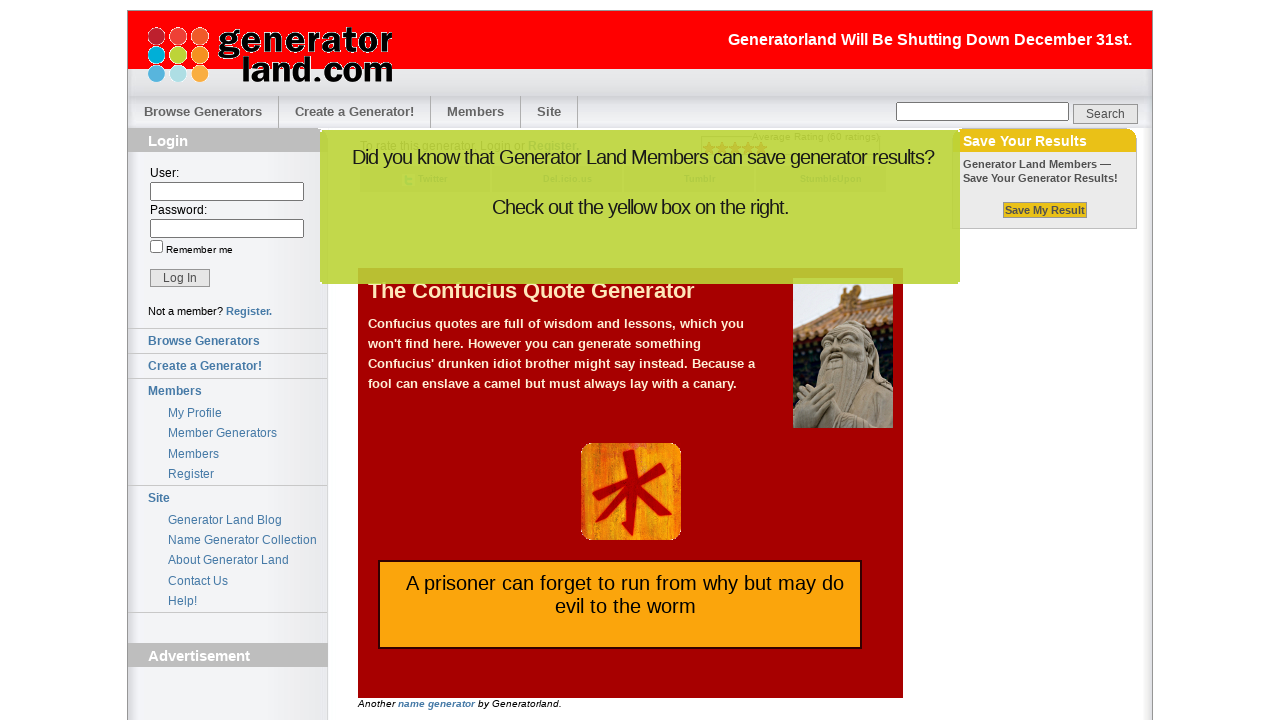